Tests the Explore/Compare chart radio buttons by clicking each one and verifying the modal content displays correctly.

Starting URL: https://business.comcast.com/learn/phone/voiceedge-virtual-pbx?disablescripts=true

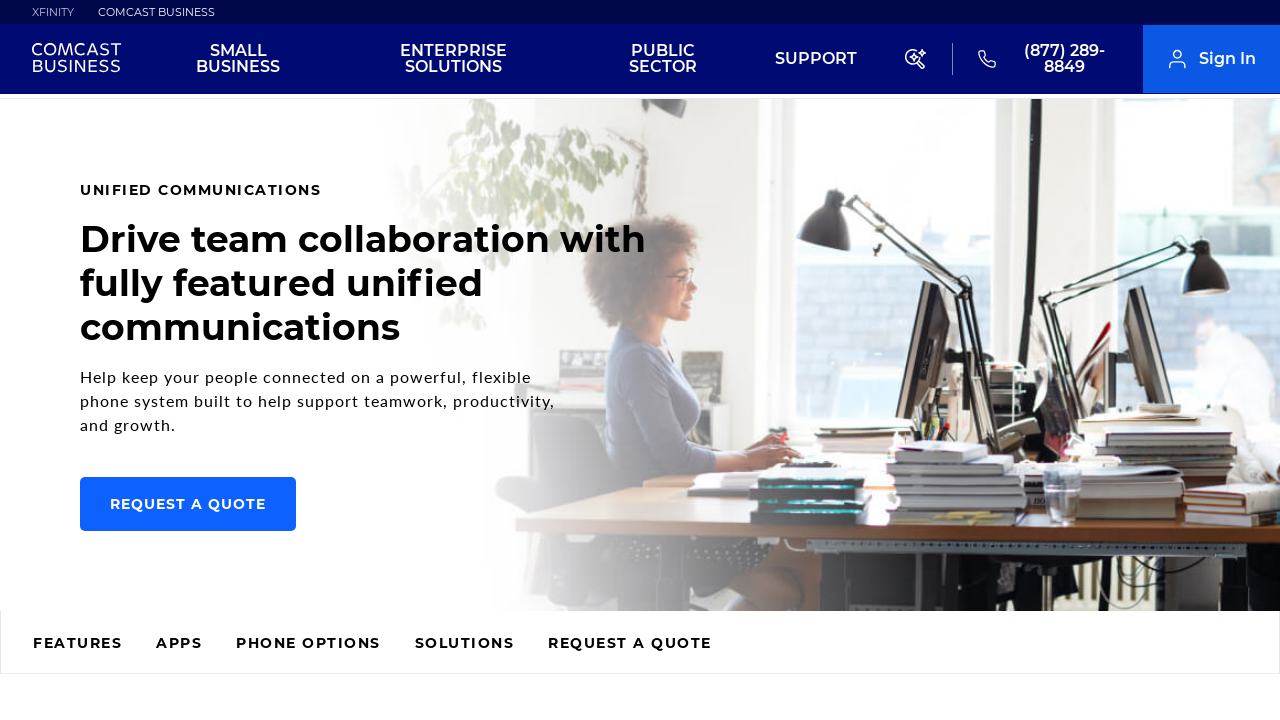

Clicked Capacity radio button at (251, 361) on xpath=//*[@id="cb-table-scroll"]/div/table/tbody/tr[1]/th/button
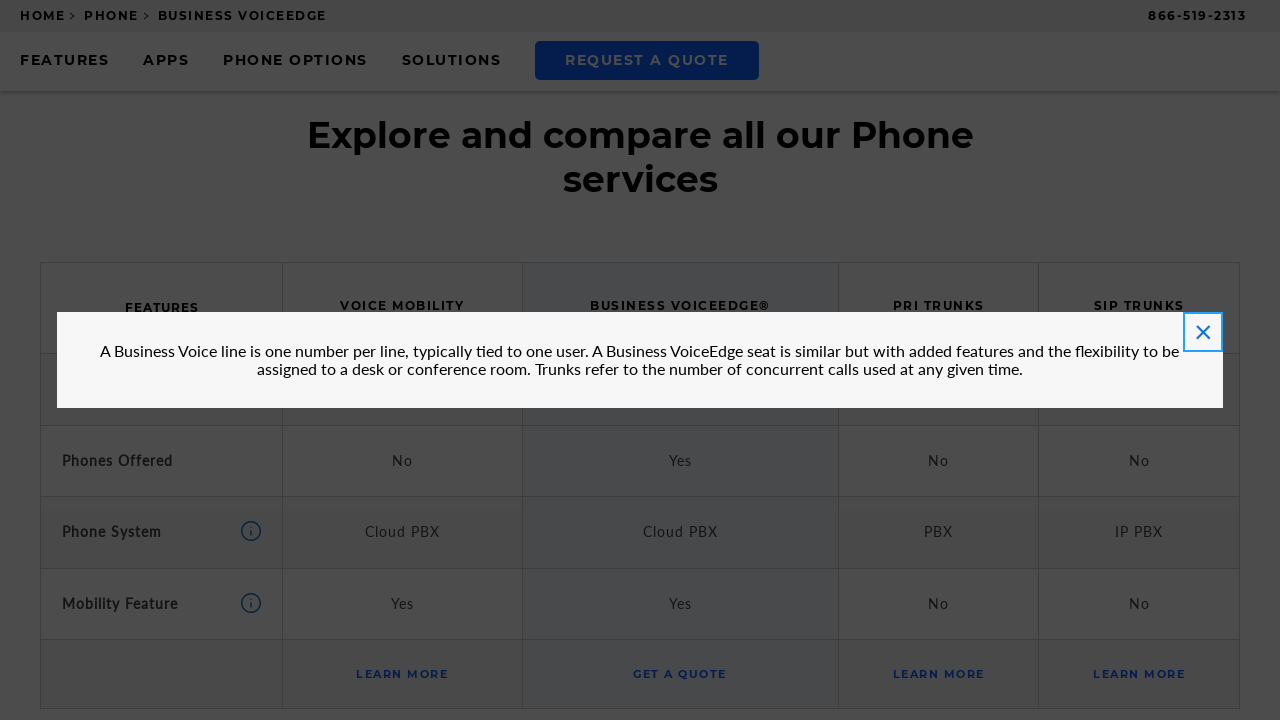

Waited 2 seconds for Capacity modal to load
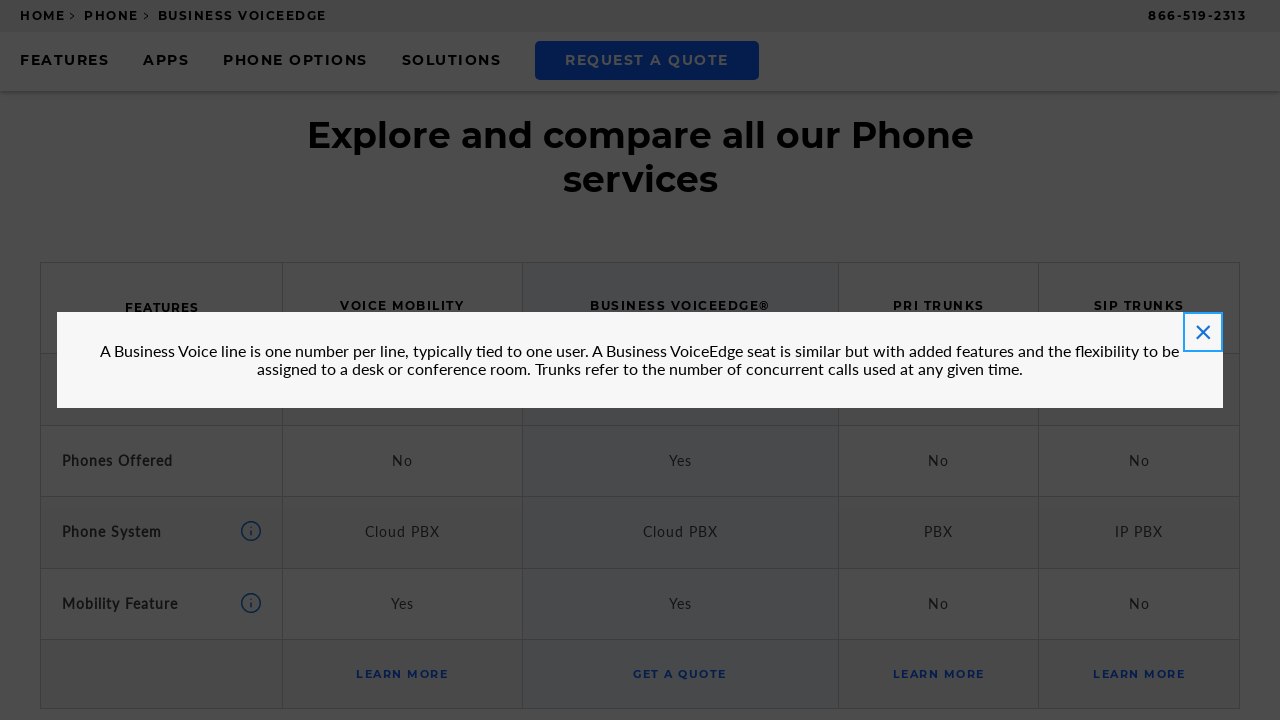

Located Capacity modal content element
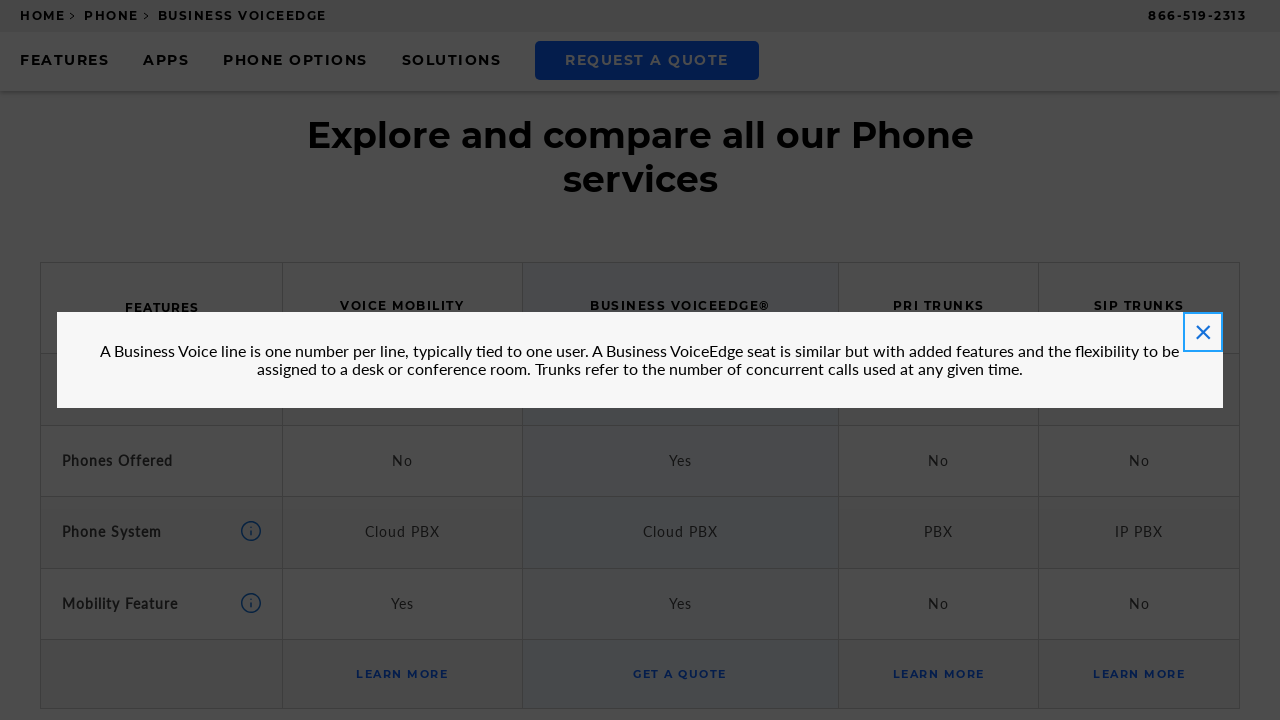

Verified Capacity modal contains expected text 'A Business Voice line is one number per line'
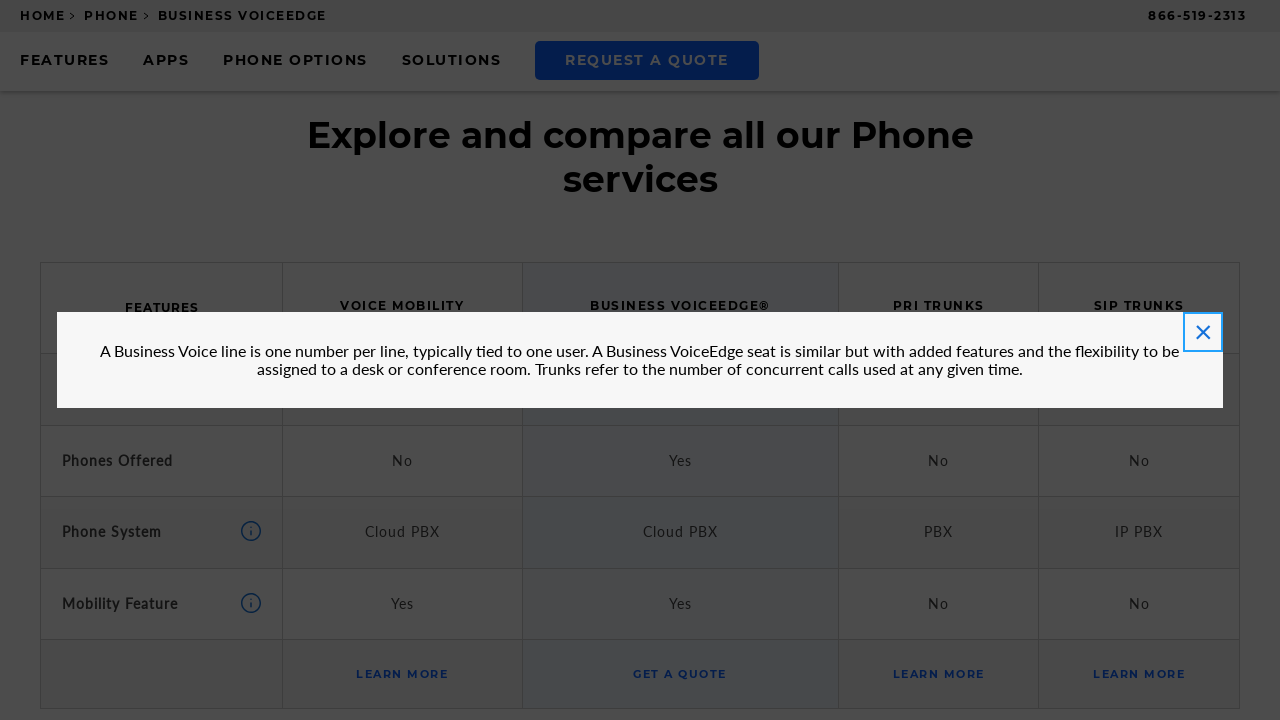

Closed Capacity modal at (1203, 332) on xpath=//*[@id="modal-standard"]/div[2]/button
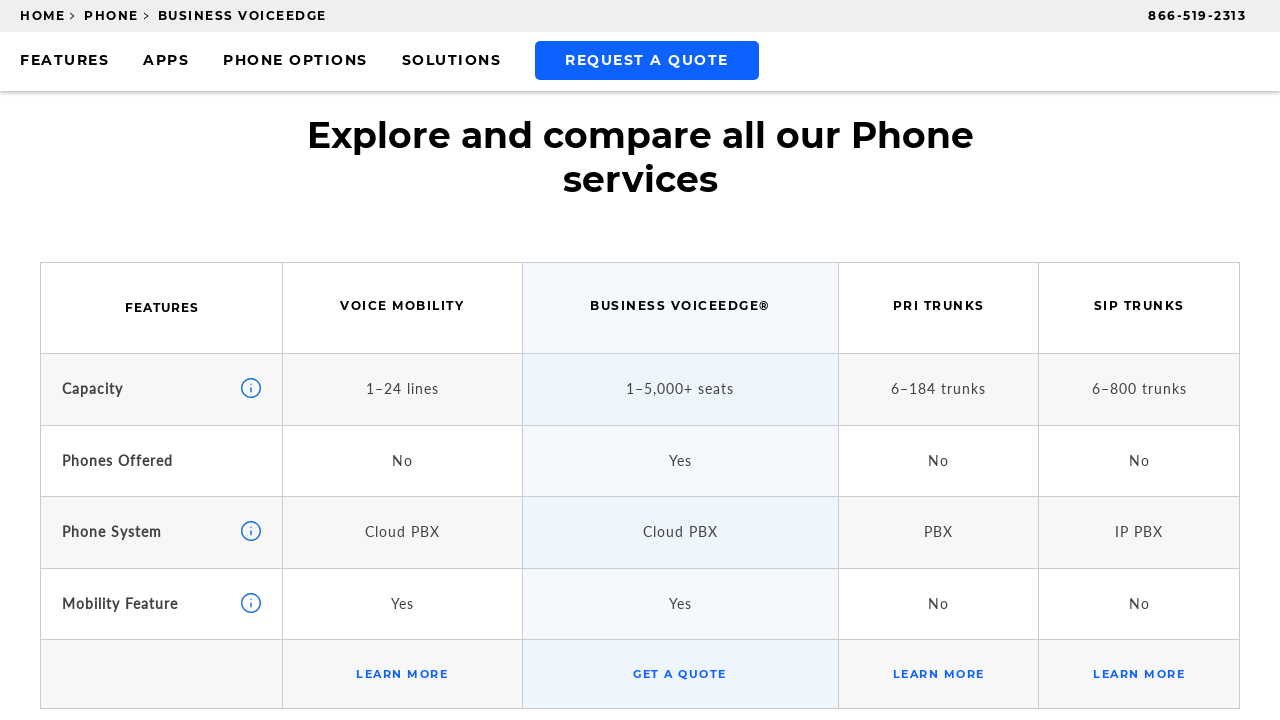

Clicked Phone system radio button at (251, 531) on xpath=//*[@id="cb-table-scroll"]/div/table/tbody/tr[3]/th/button
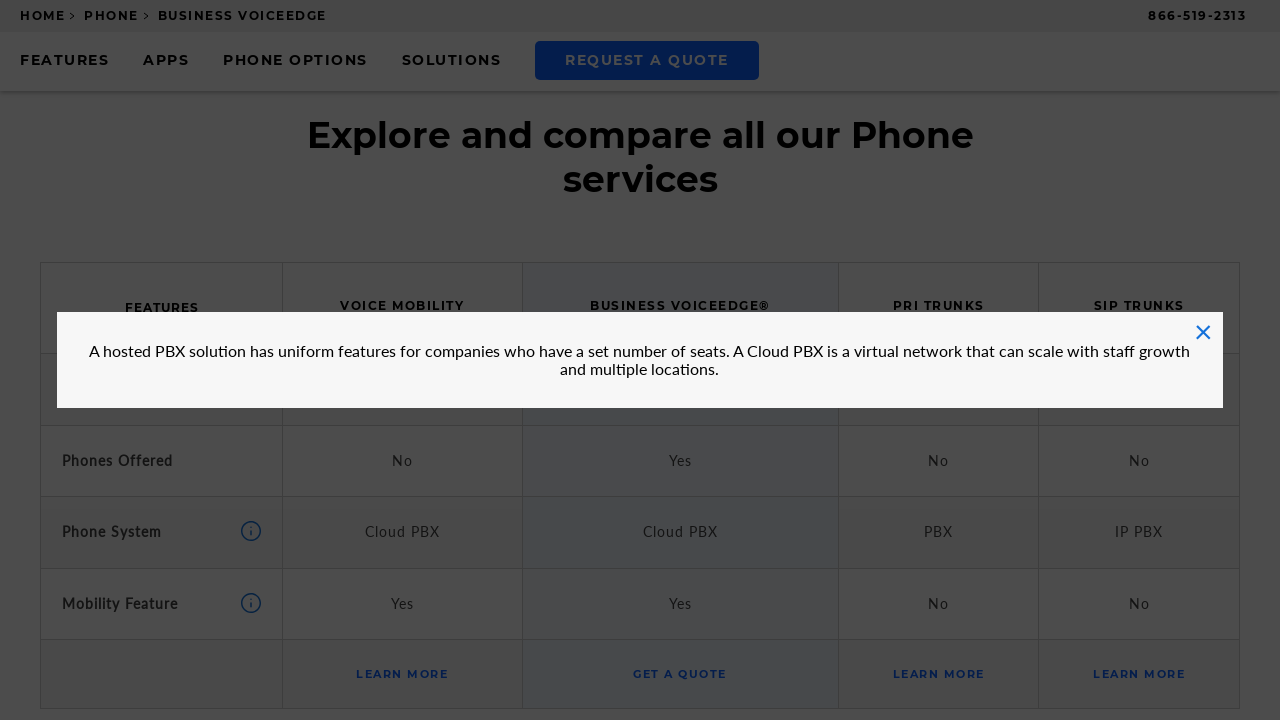

Waited 2 seconds for Phone system modal to load
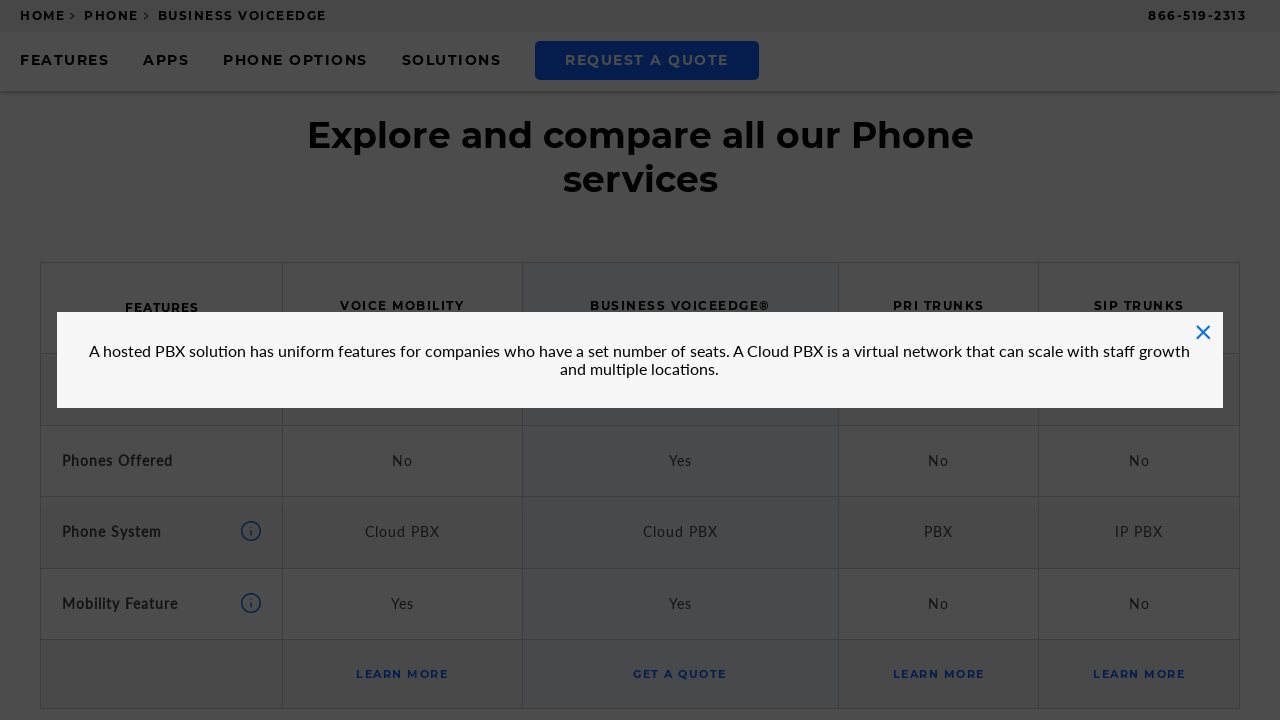

Located Phone system modal content element
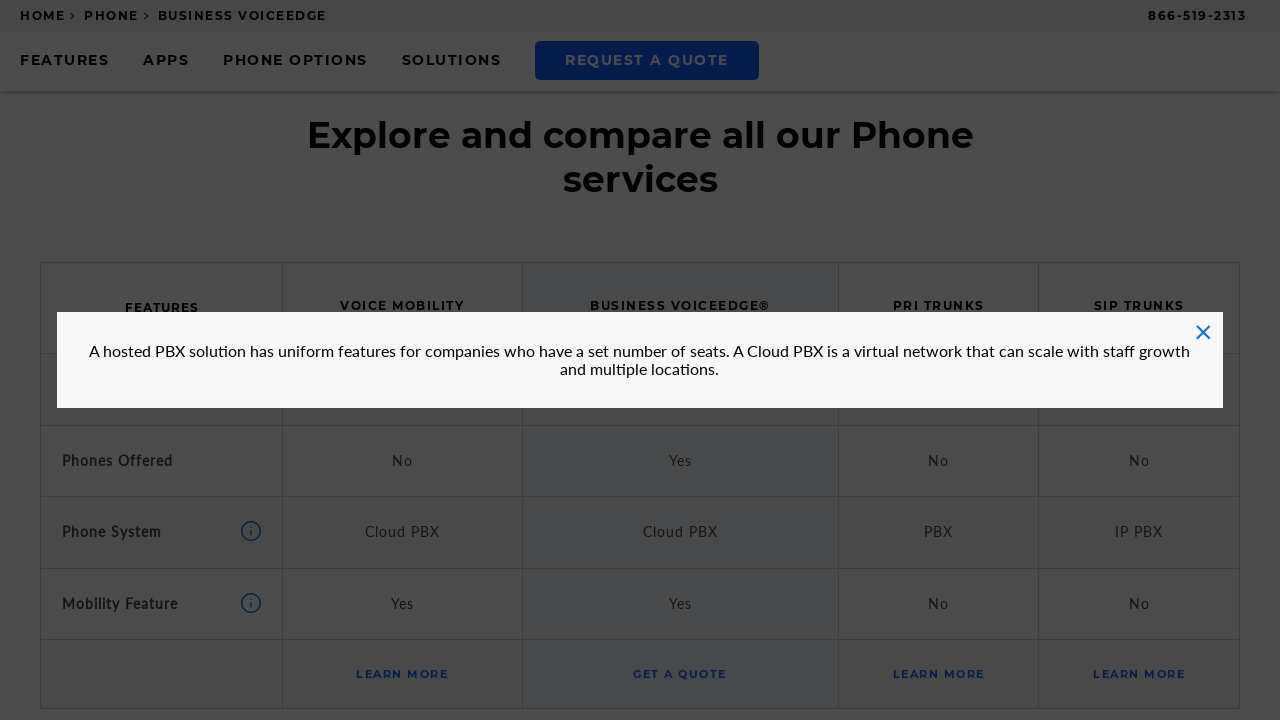

Verified Phone system modal contains expected text 'A hosted PBX solution has uniform features'
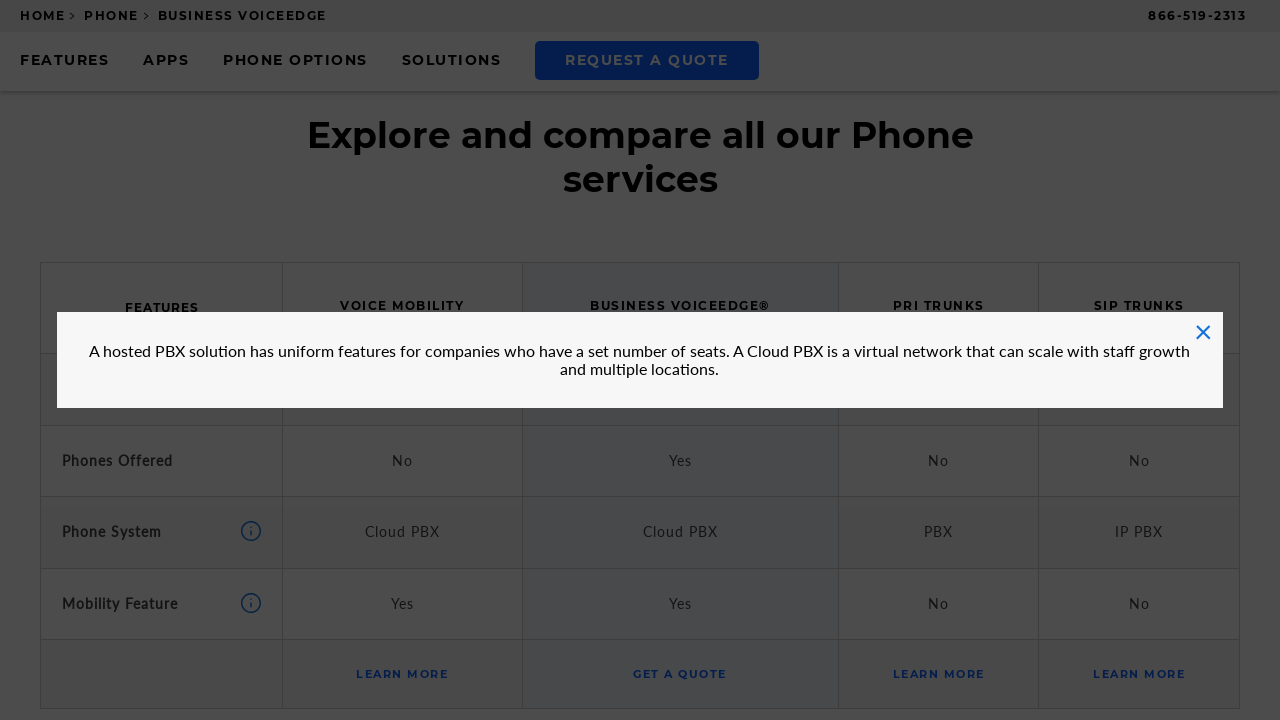

Closed Phone system modal at (1203, 332) on xpath=//*[@id="modal-standard"]/div[2]/button
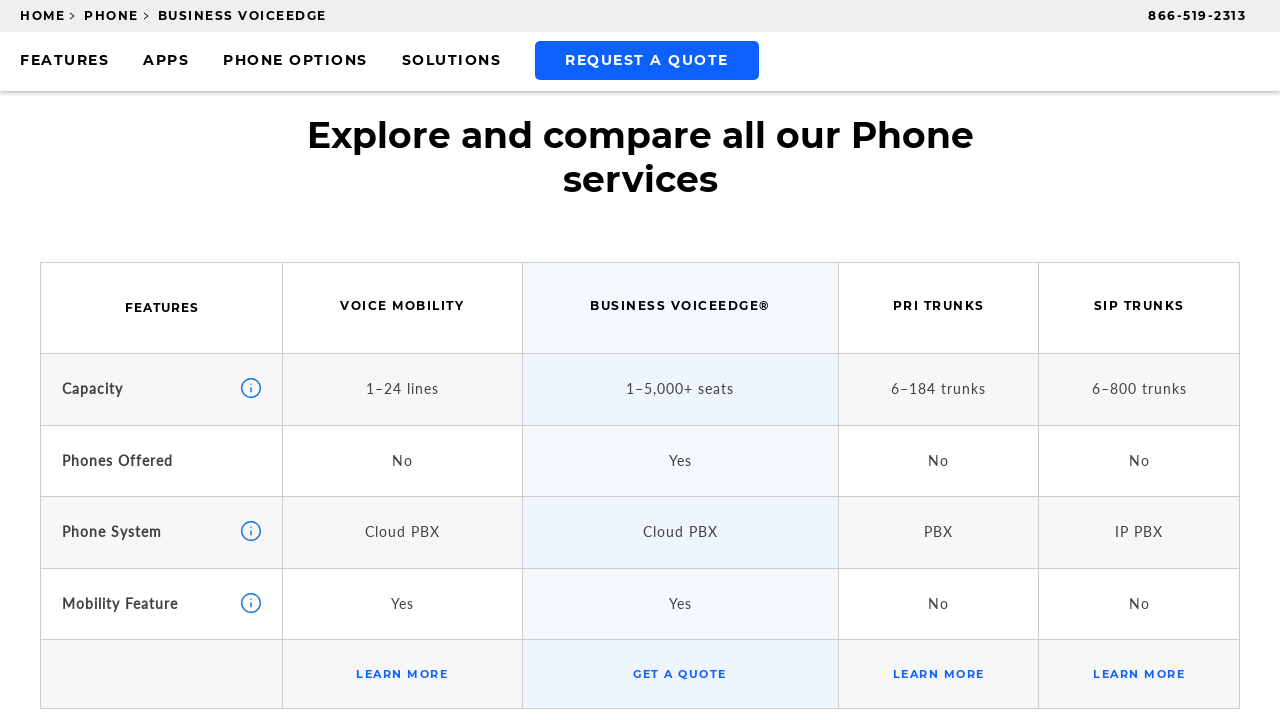

Clicked Mobility feature radio button at (251, 603) on xpath=//*[@id="cb-table-scroll"]/div/table/tbody/tr[4]/th/button
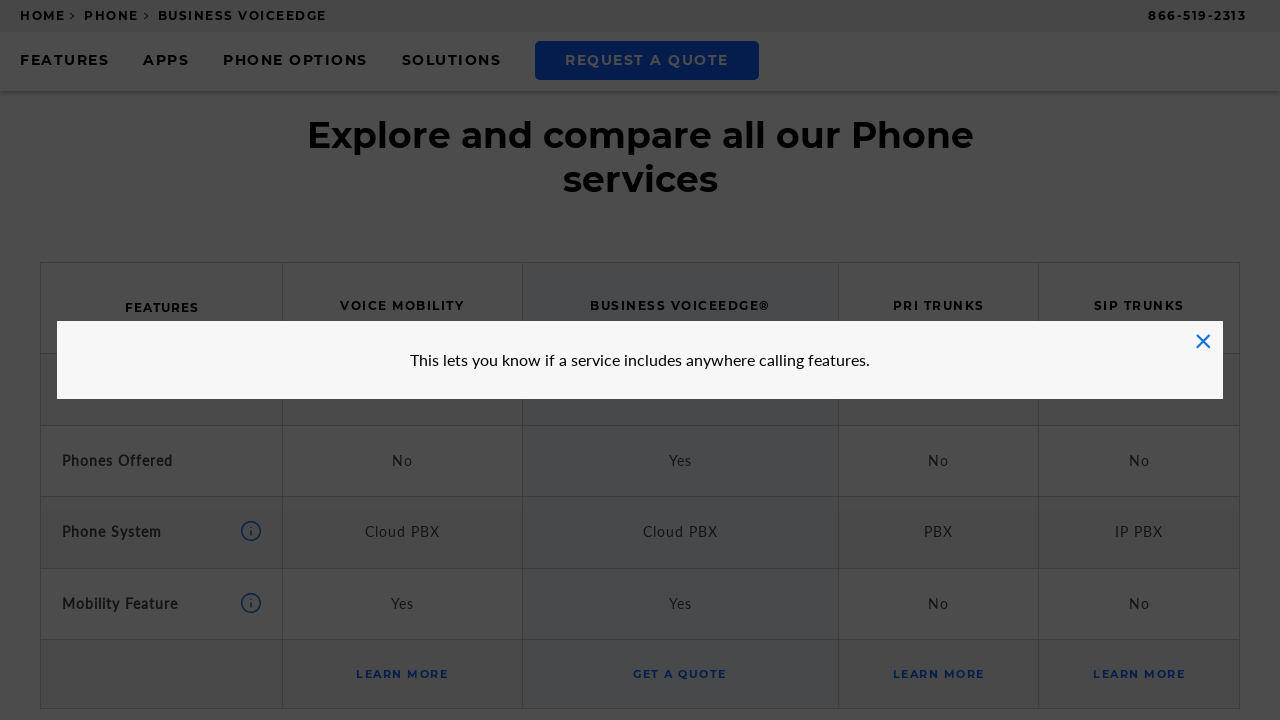

Waited 2 seconds for Mobility feature modal to load
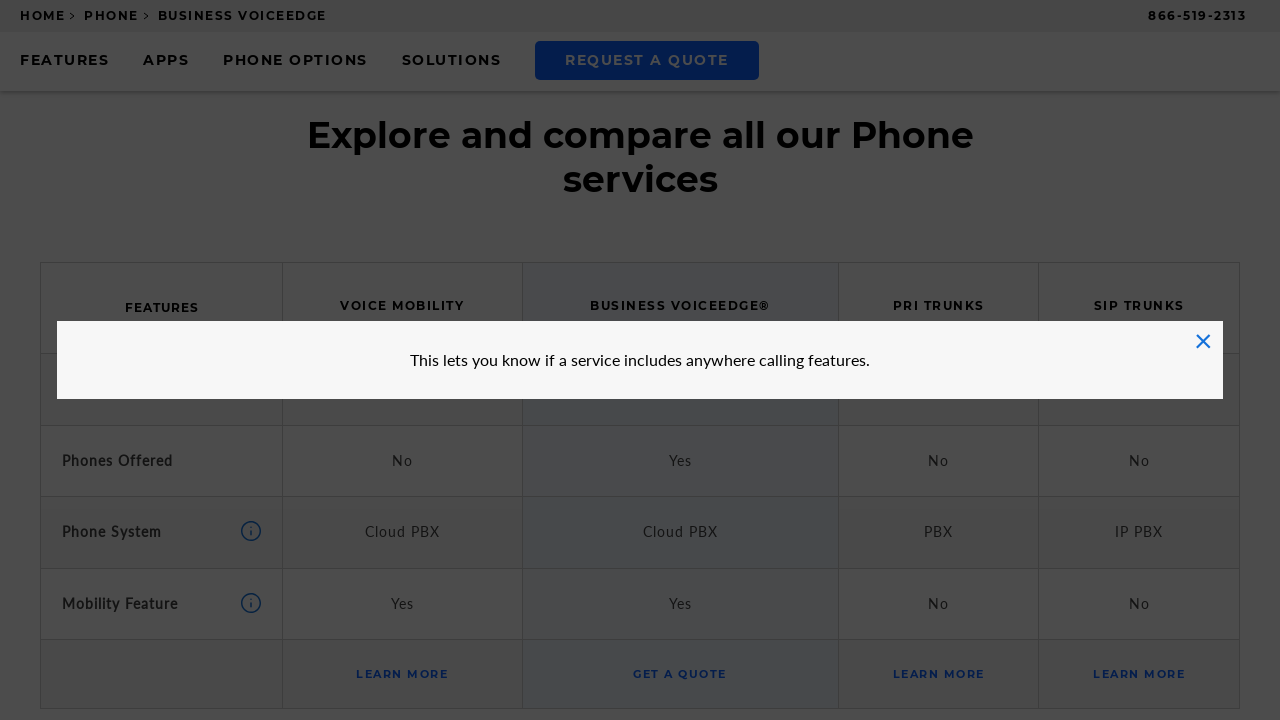

Located Mobility feature modal content element
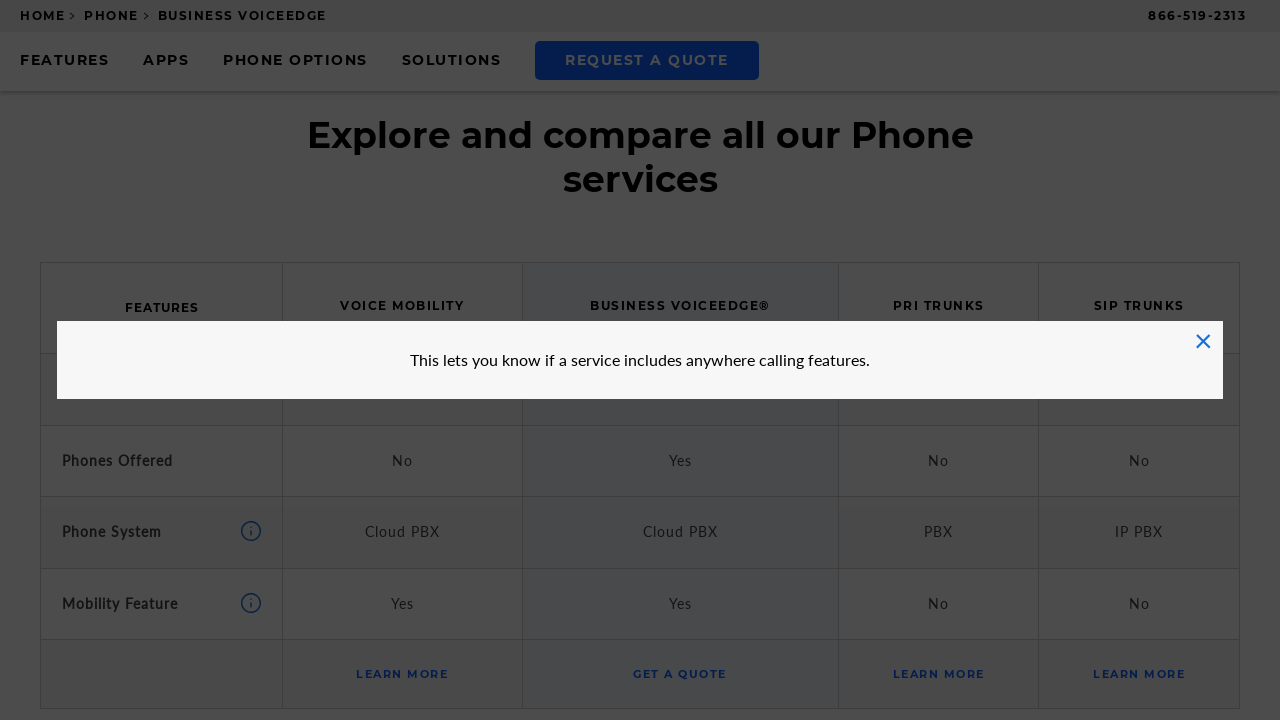

Verified Mobility feature modal contains expected text 'This lets you know if a service includes anywhere calling features.'
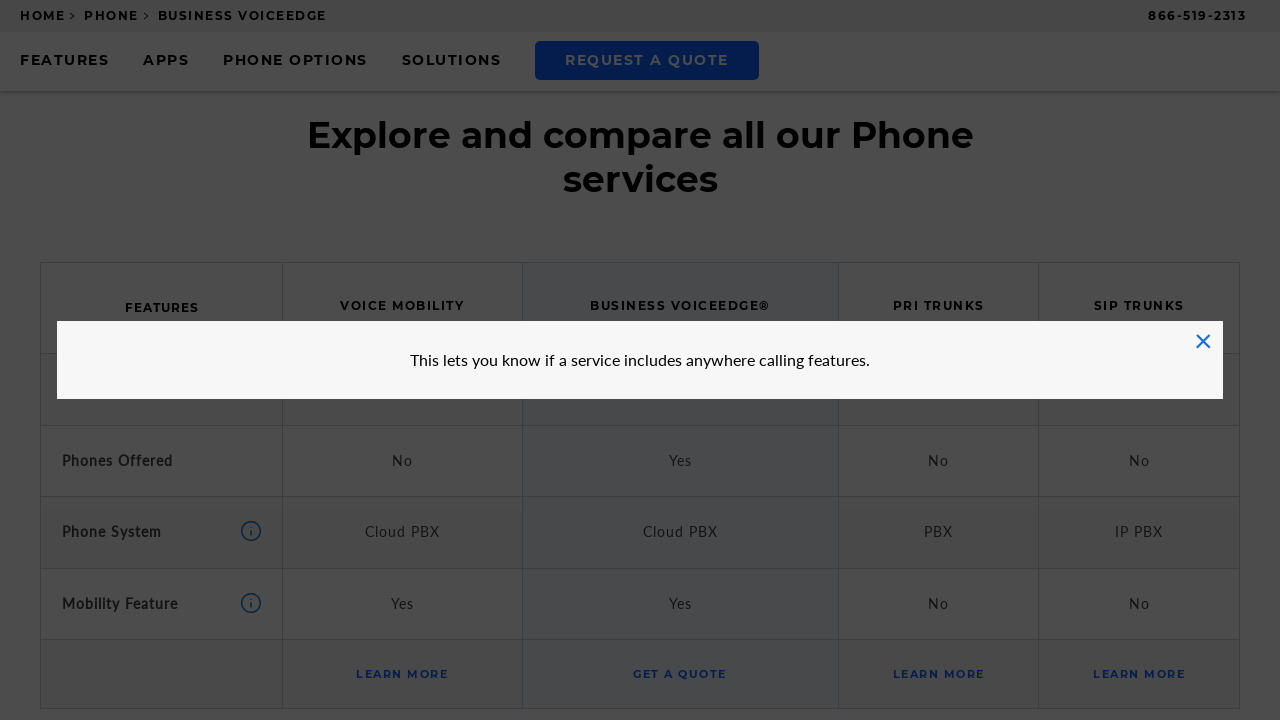

Closed Mobility feature modal at (1203, 341) on xpath=//*[@id="modal-standard"]/div[2]/button
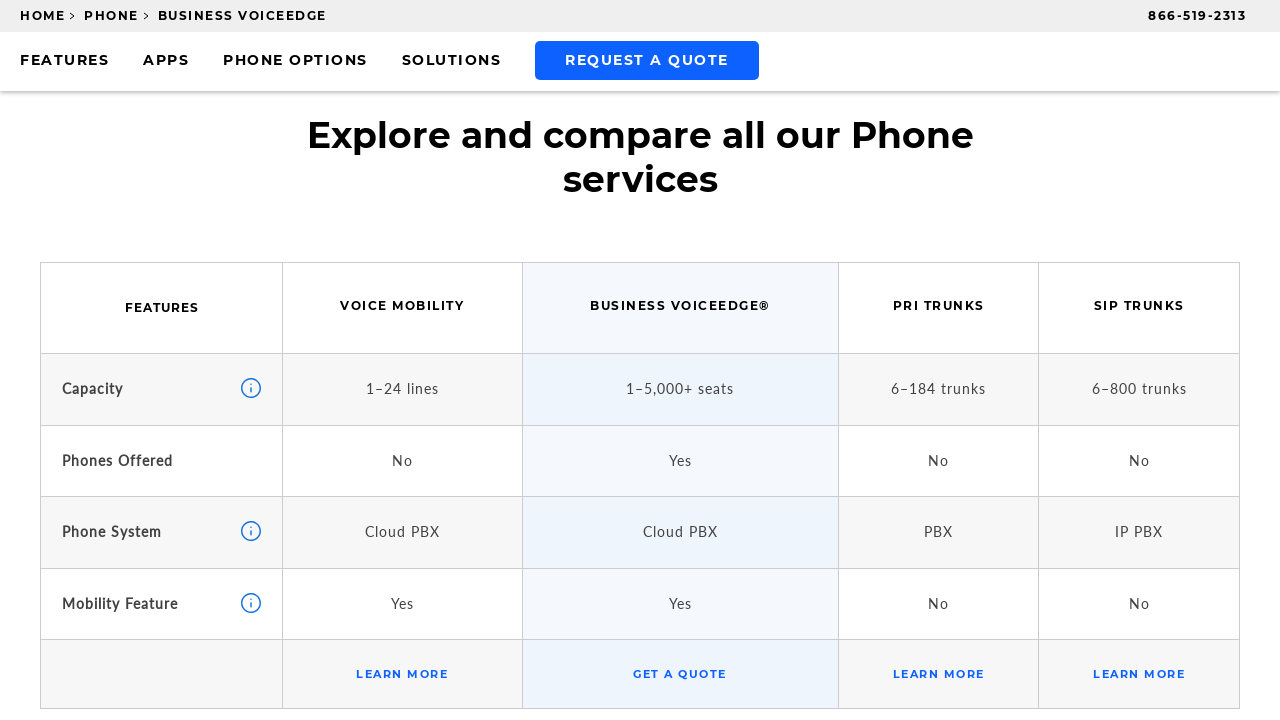

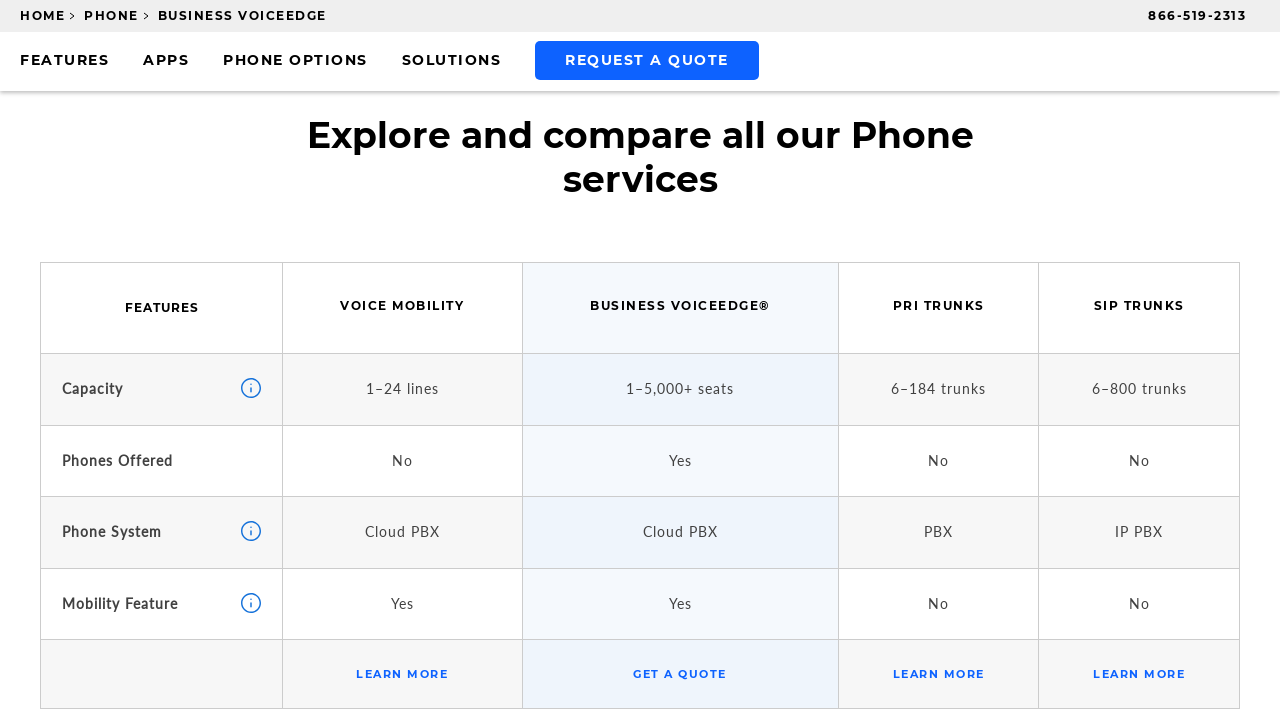